Tests number input field by clicking on it and using arrow keys to increment and decrement the value

Starting URL: http://the-internet.herokuapp.com/inputs

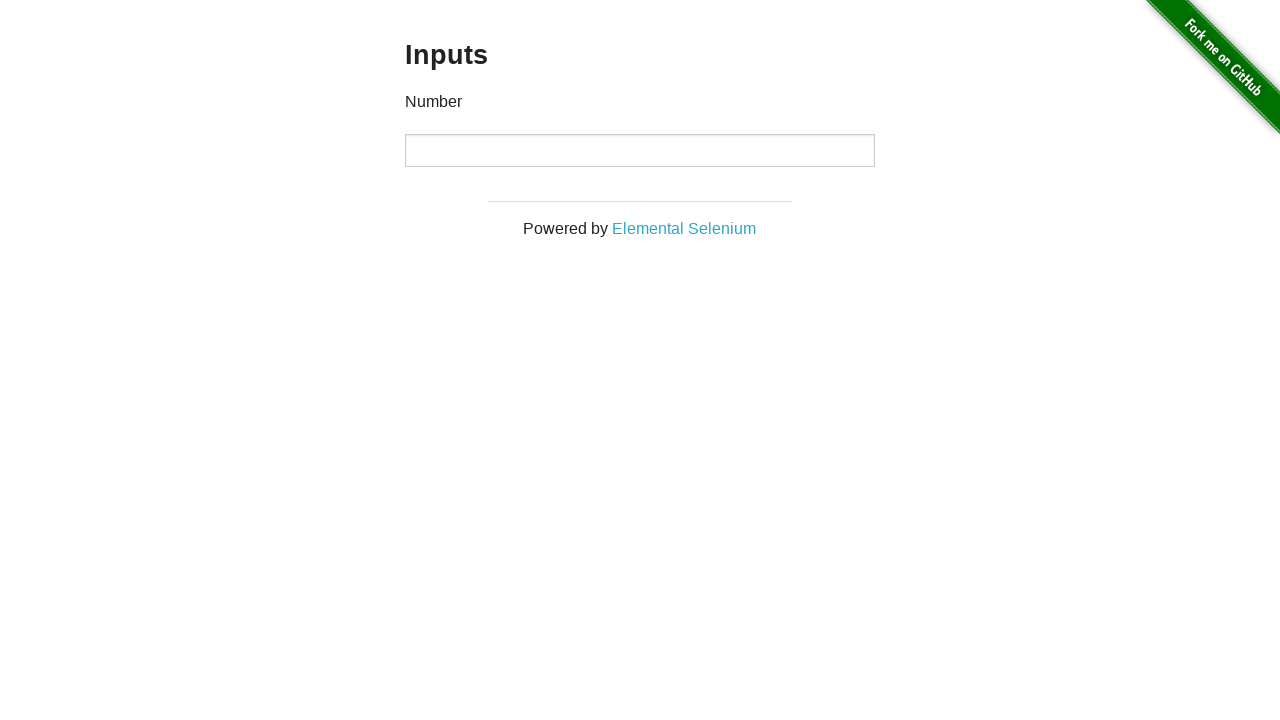

Clicked on the number input field at (640, 150) on input
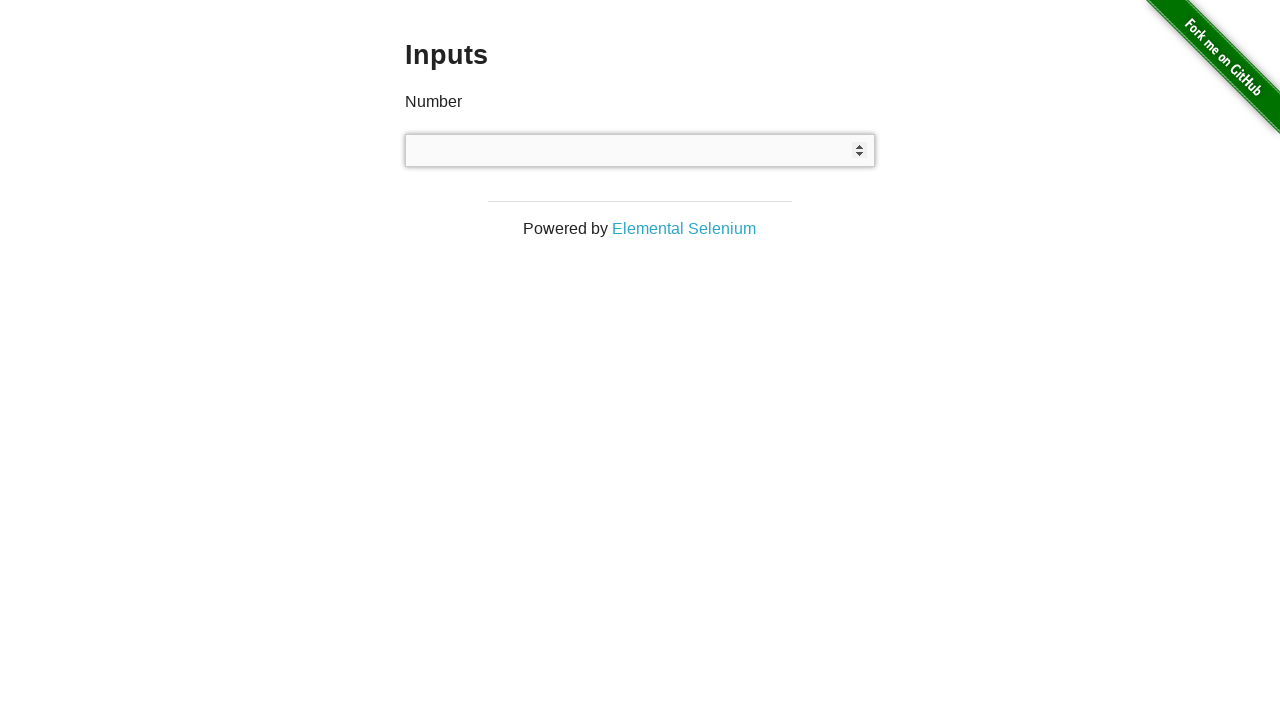

Pressed ArrowUp to increment the input value on input
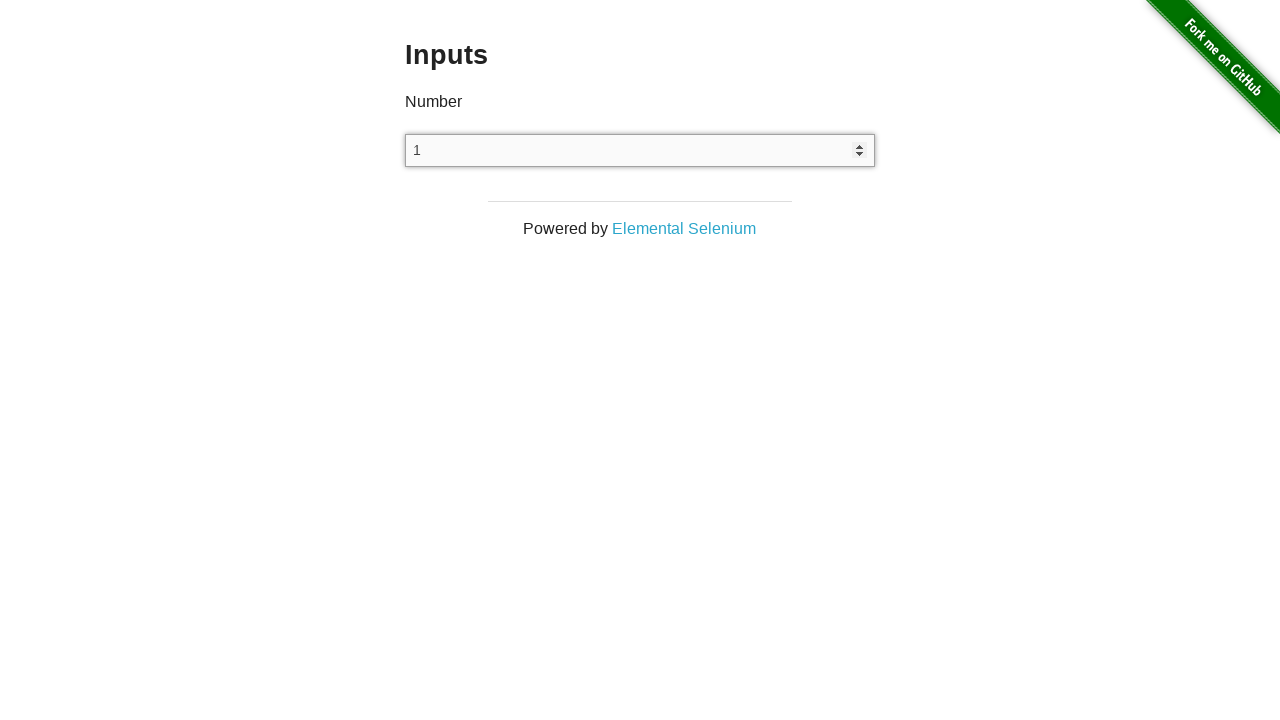

Pressed ArrowDown to decrement the input value (first press) on input
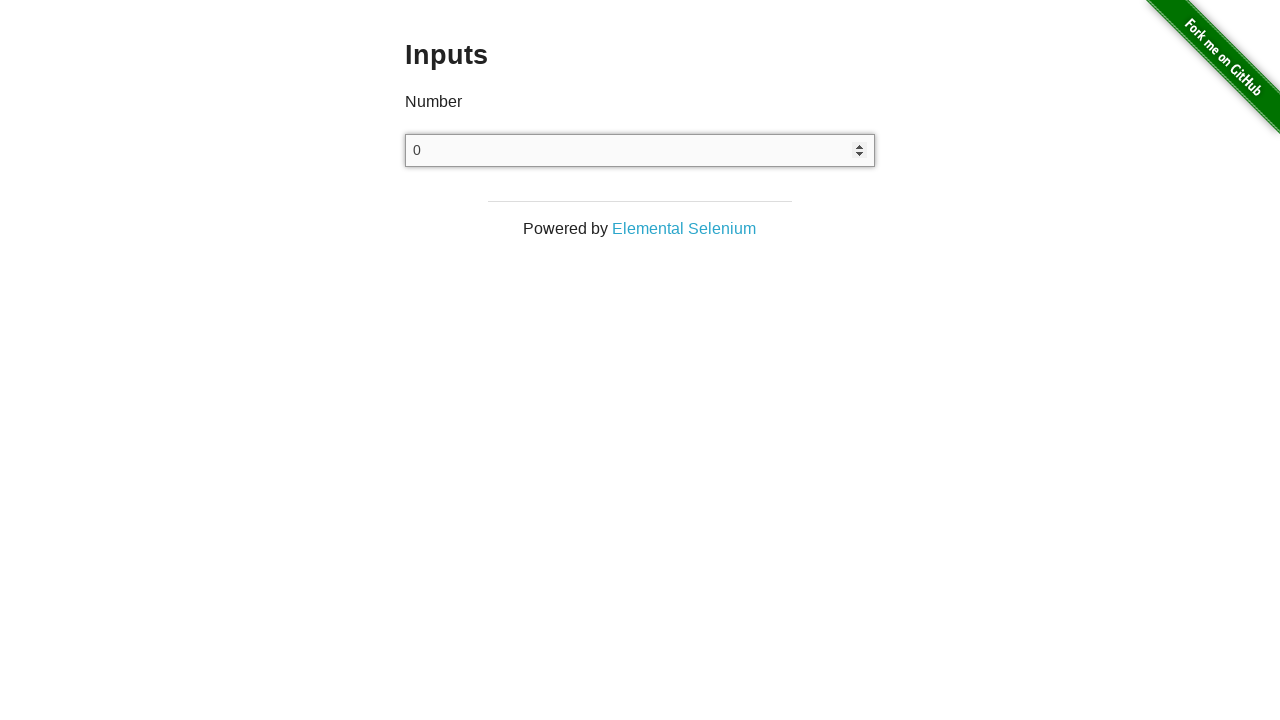

Pressed ArrowDown to decrement the input value (second press) on input
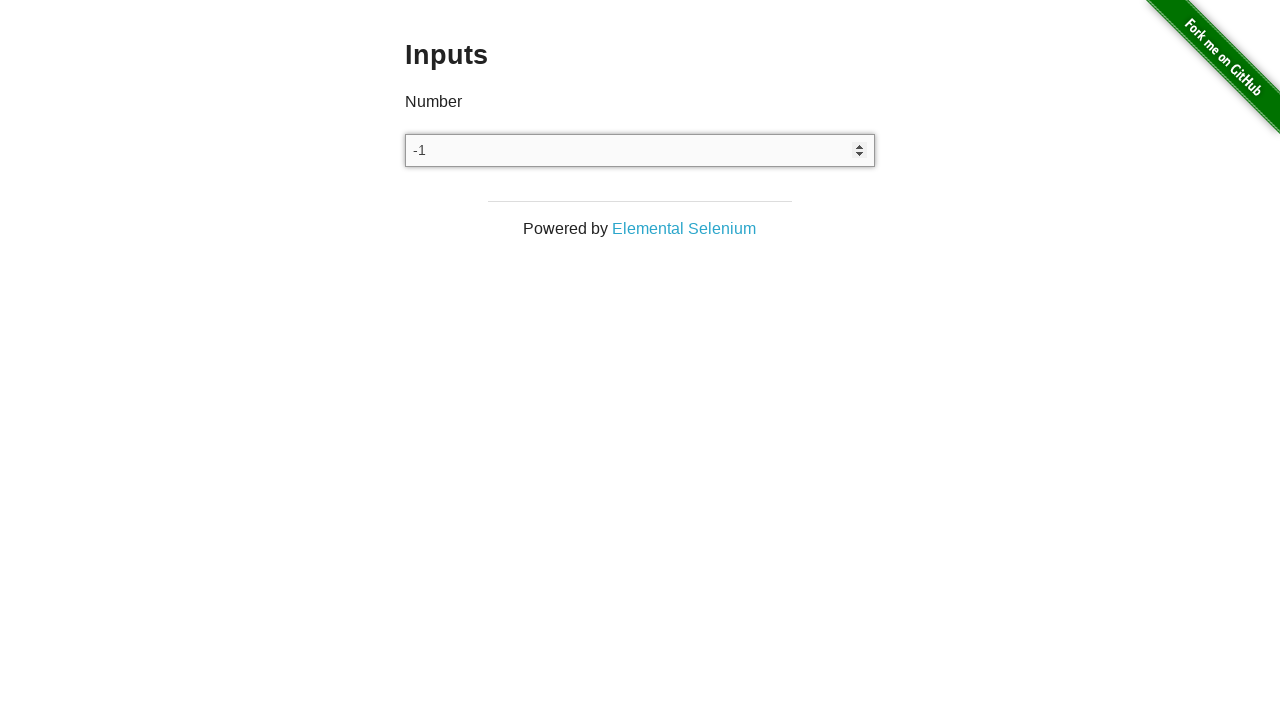

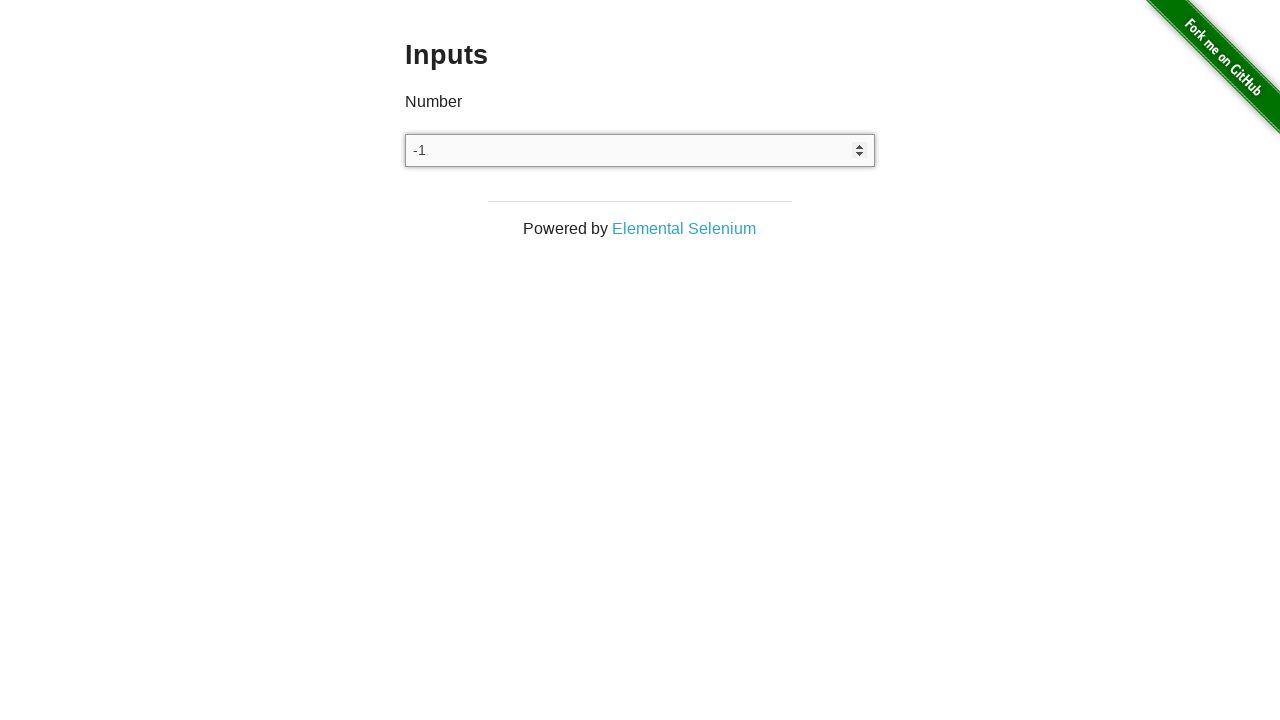